Navigates to Training Support website, verifies the page title, then clicks the "About" link and verifies the new page title

Starting URL: https://v1.training-support.net

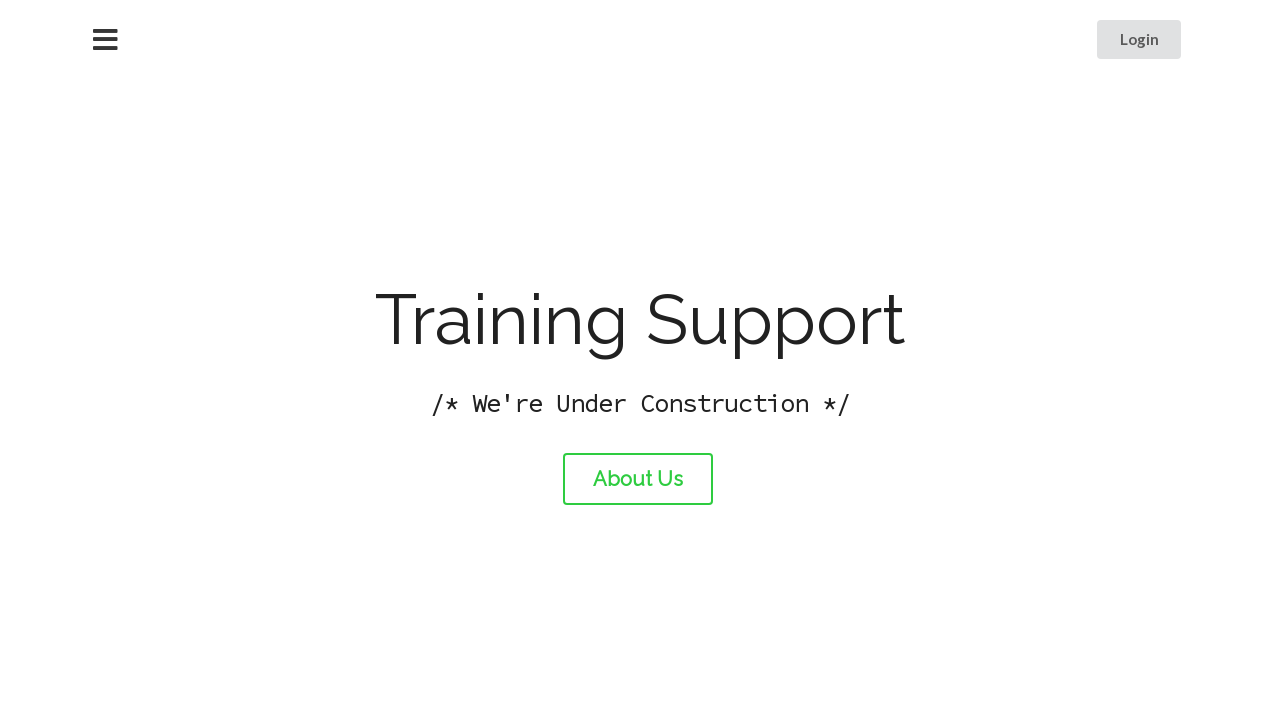

Navigated to Training Support website
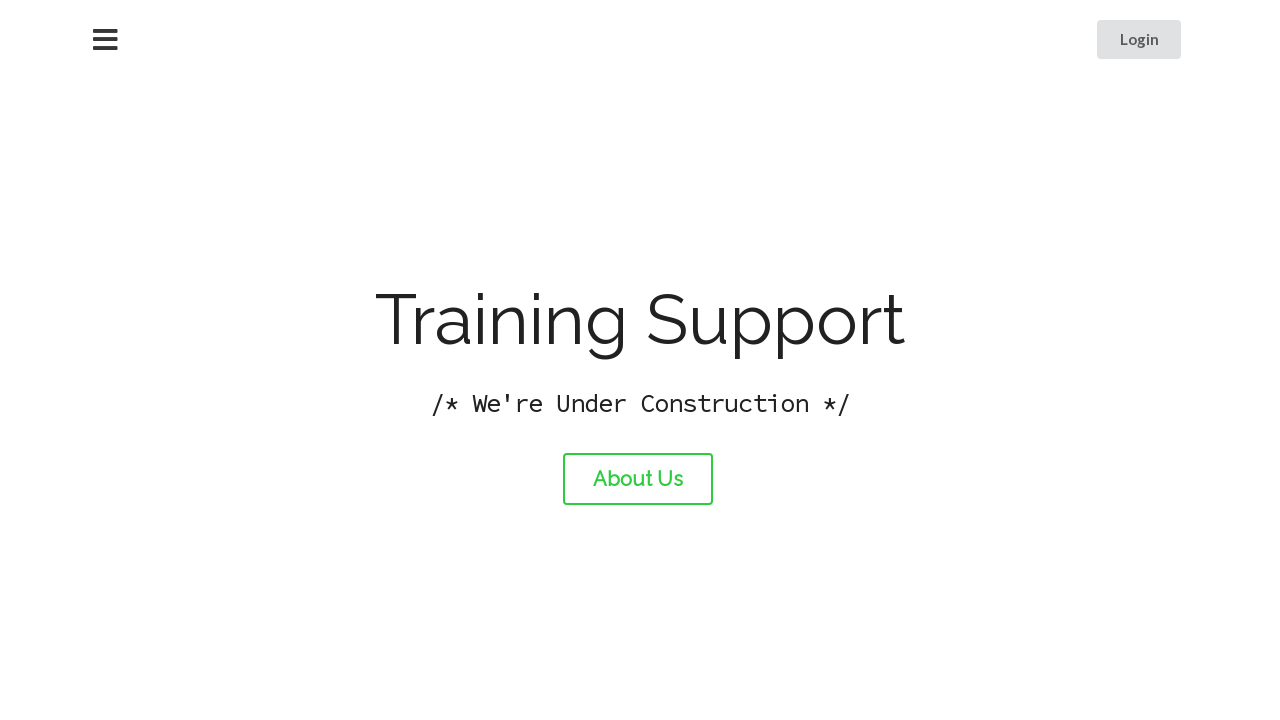

Verified initial page title is 'Training Support'
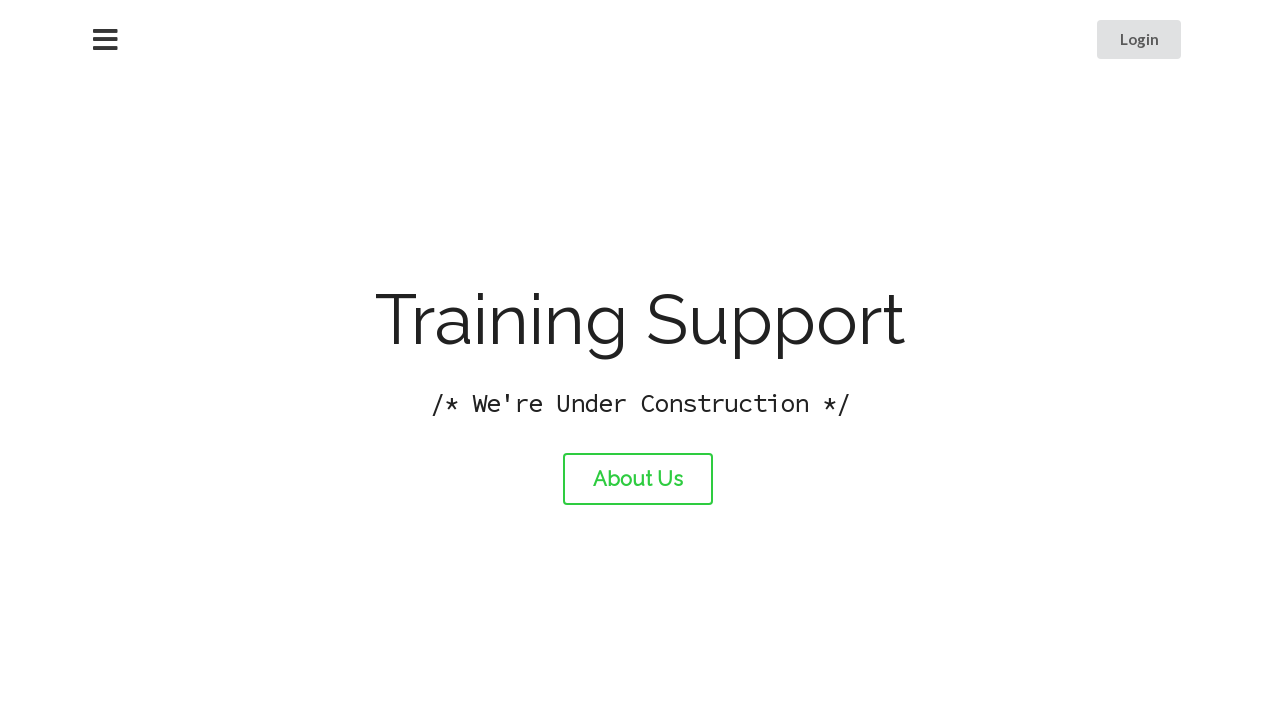

Clicked the 'About' link at (638, 479) on #about-link
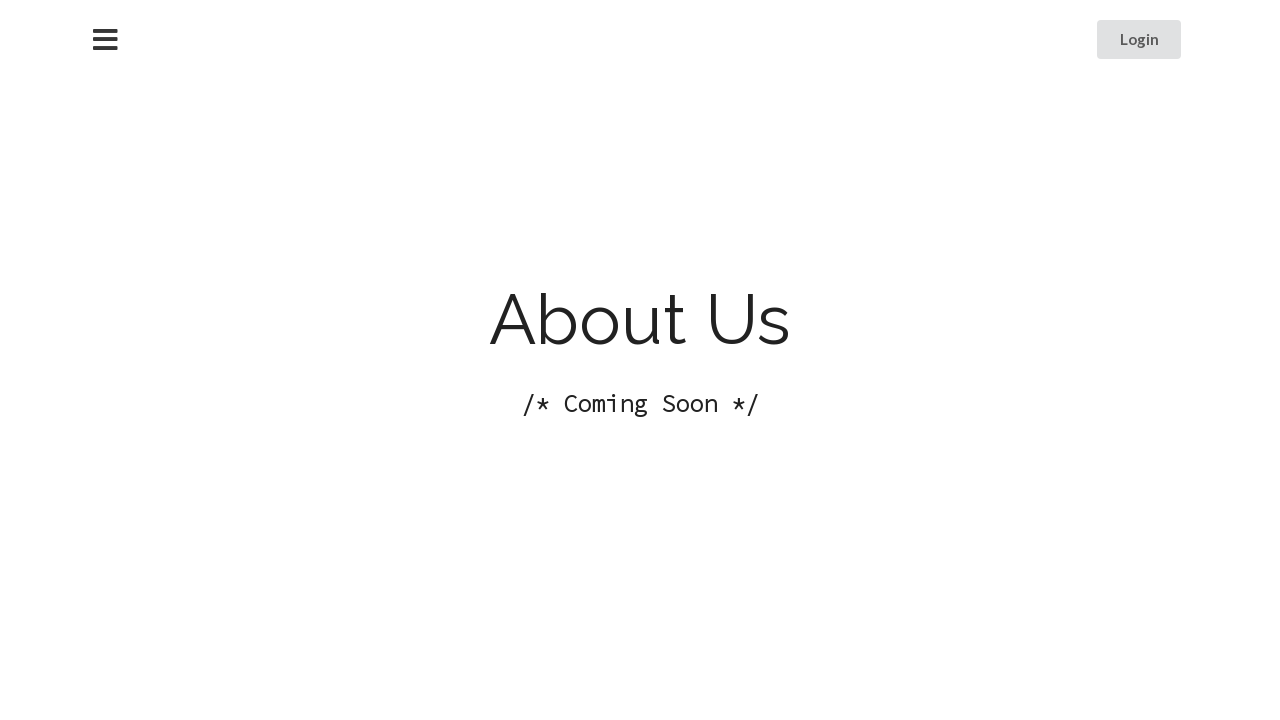

Page loaded after clicking About link
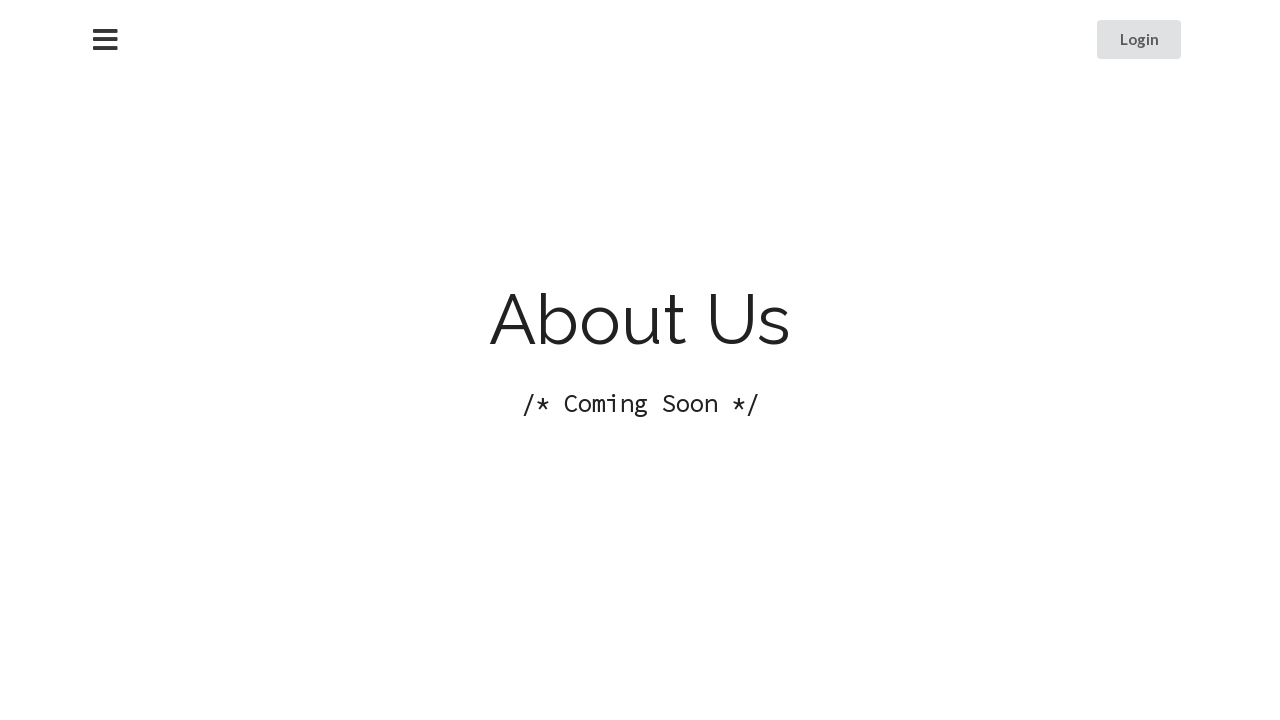

Verified new page title is 'About Training Support'
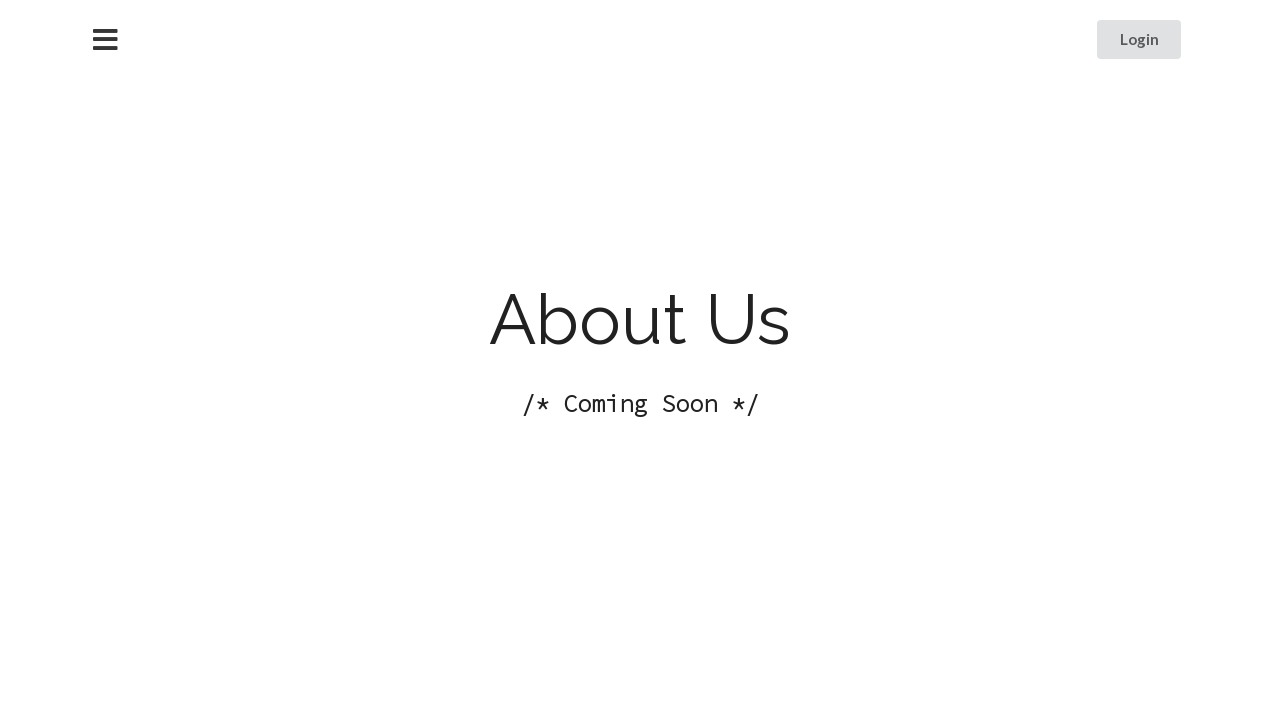

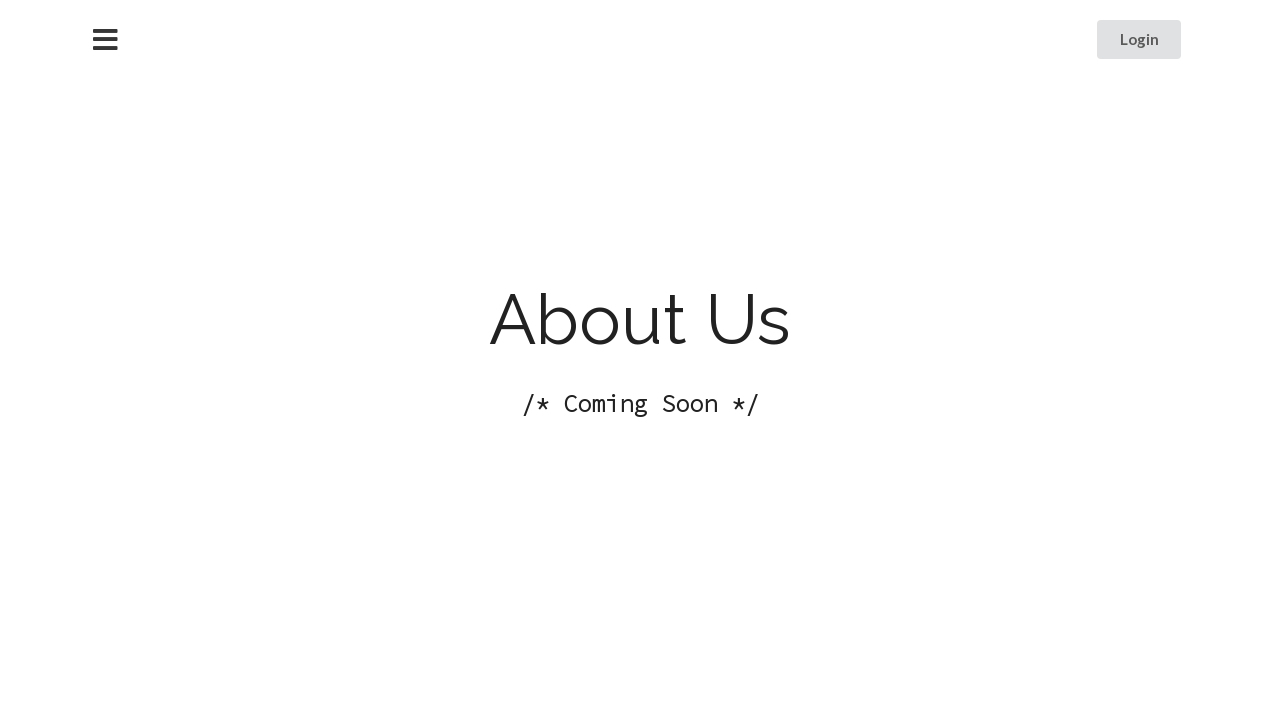